Tests navigating to login page and filling the username field

Starting URL: http://training.skillo-bg.com:4300/posts/all

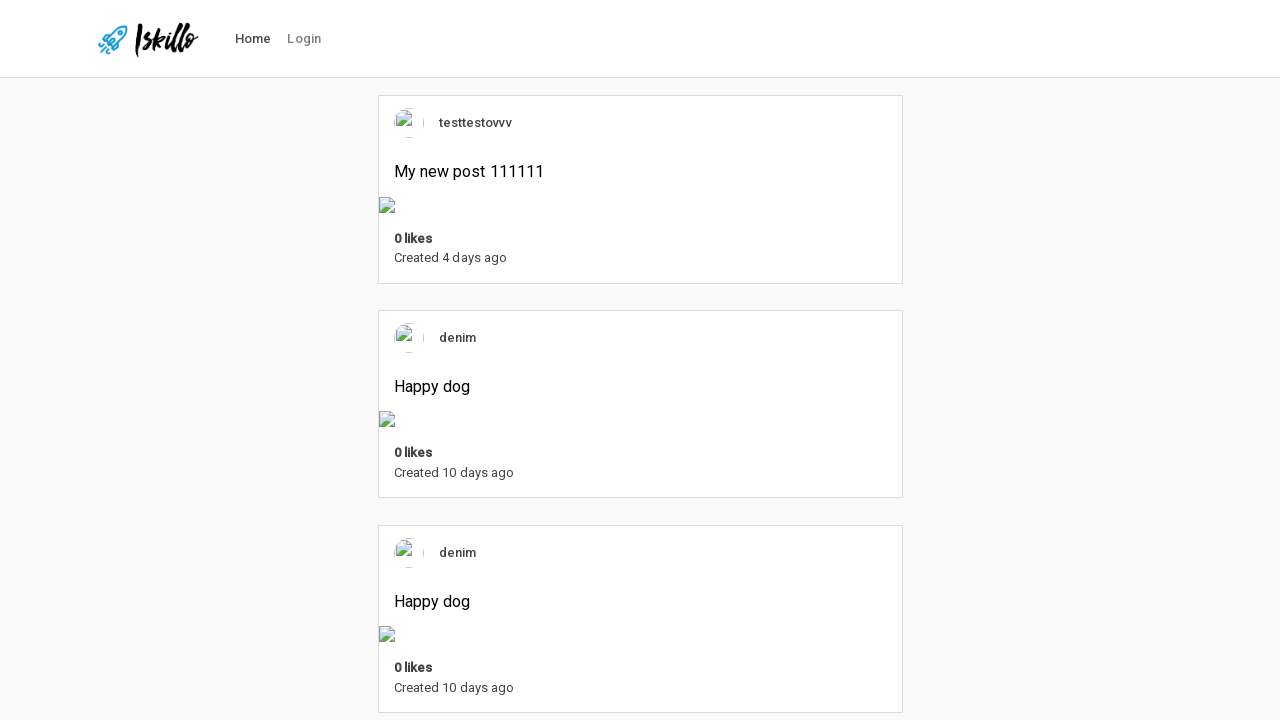

Clicked login link in navigation at (304, 39) on #nav-link-login
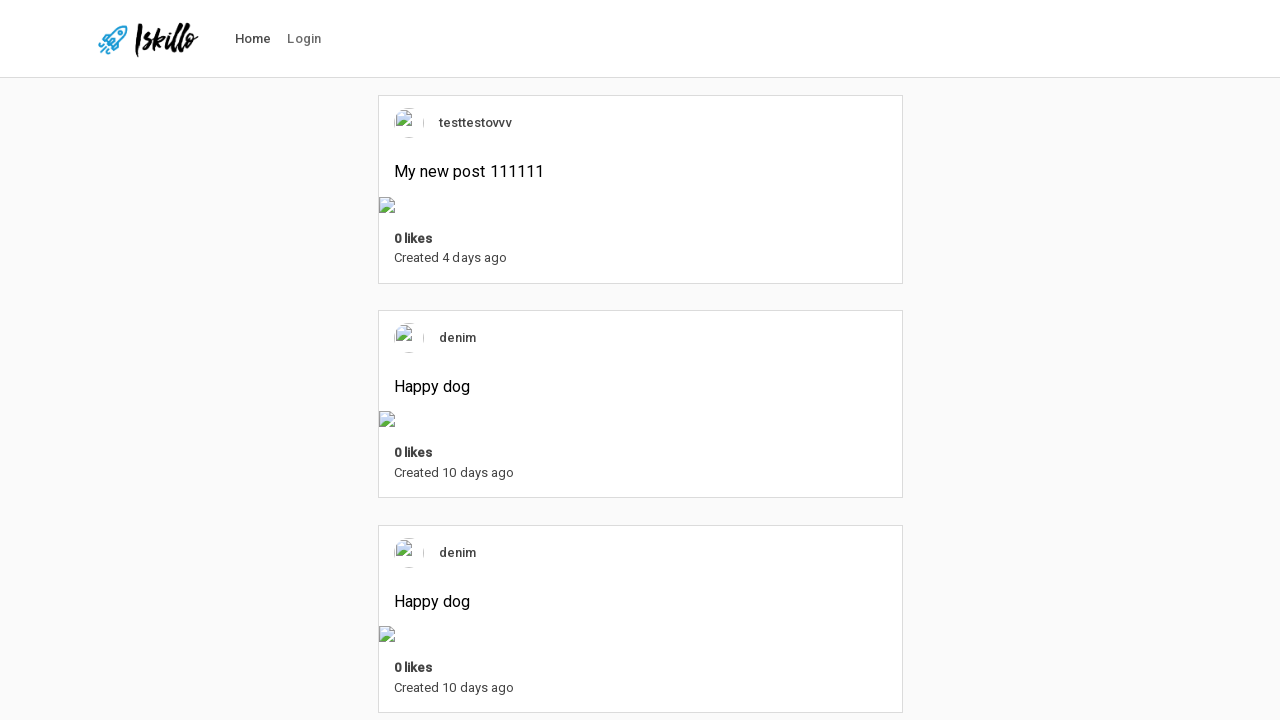

Filled username field with 'testuser123' on #defaultLoginFormUsername
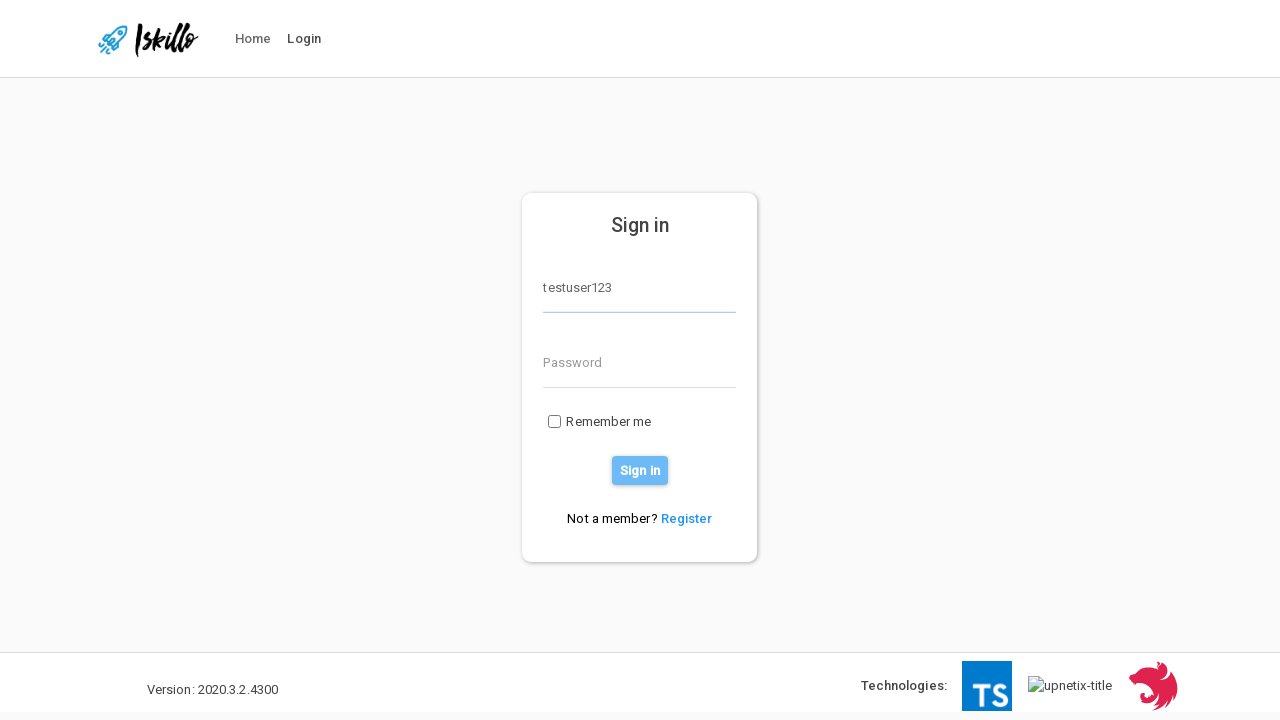

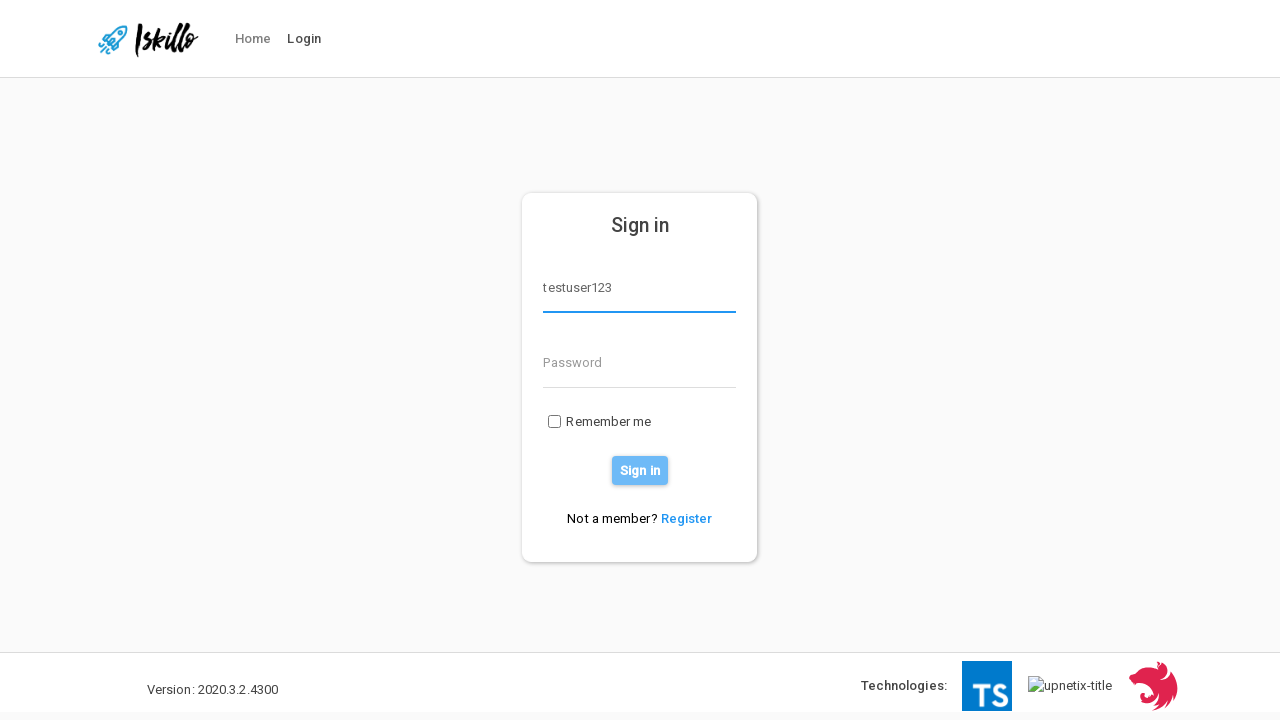